Tests form submission with numeric email username

Starting URL: https://demoqa.com/automation-practice-form

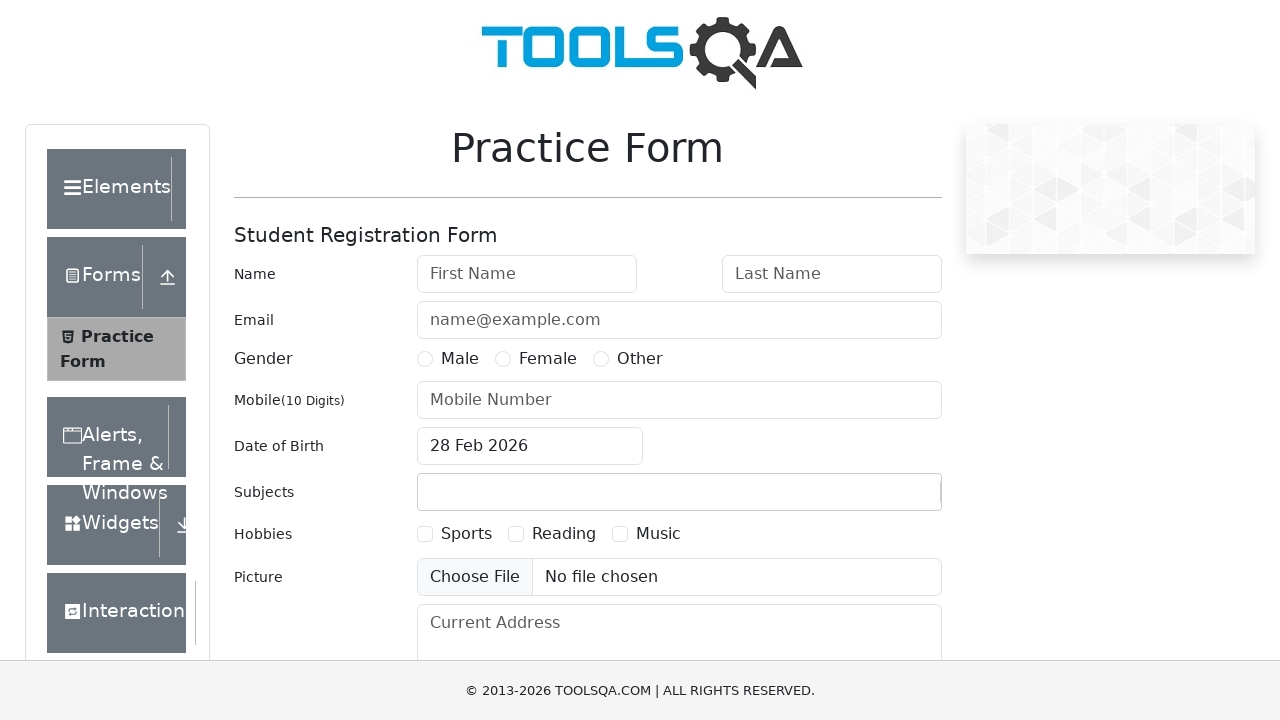

Filled first name field with 'Akshaya' on input#firstName
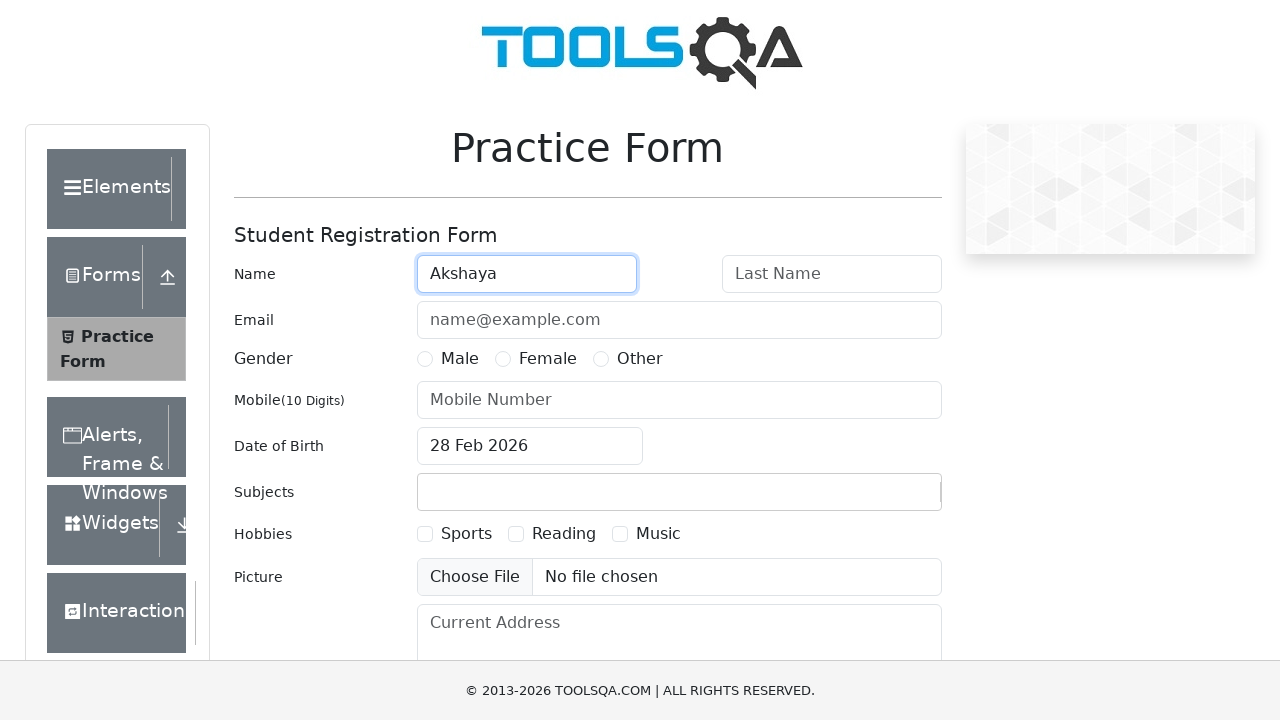

Filled last name field with 'Jain' on input#lastName
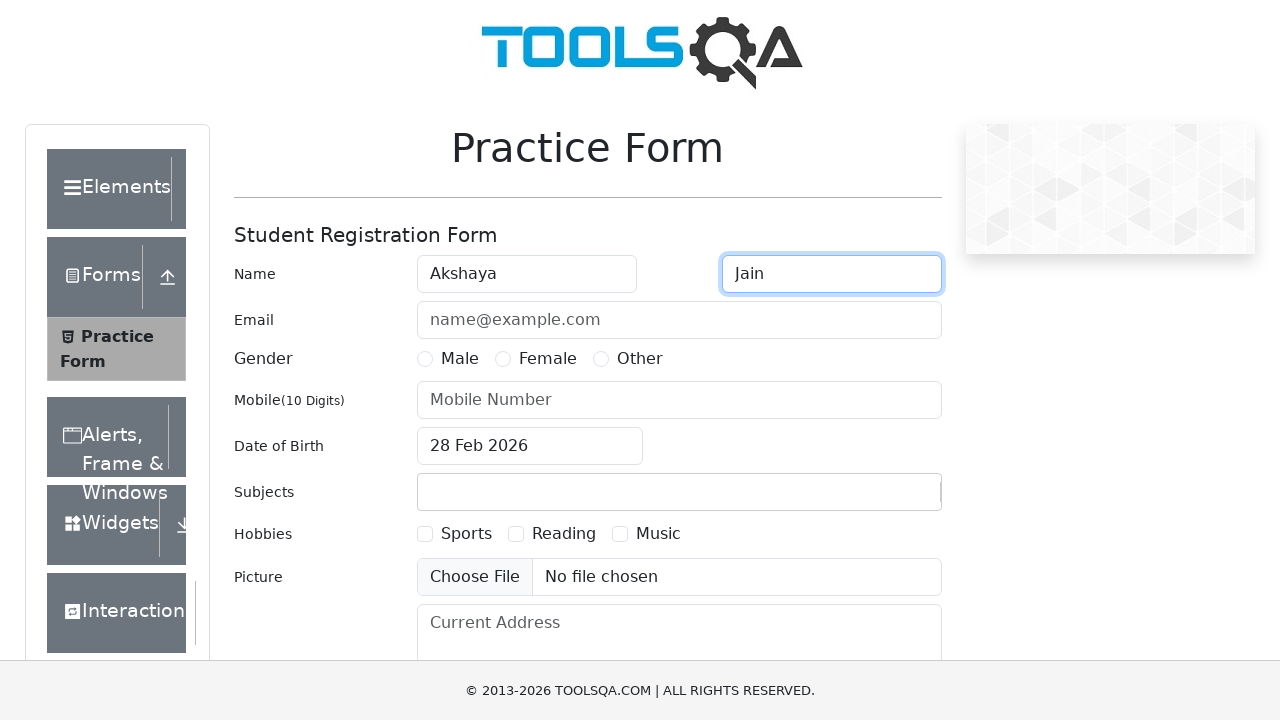

Filled email field with numeric username '123456789@gmail.com' on input#userEmail
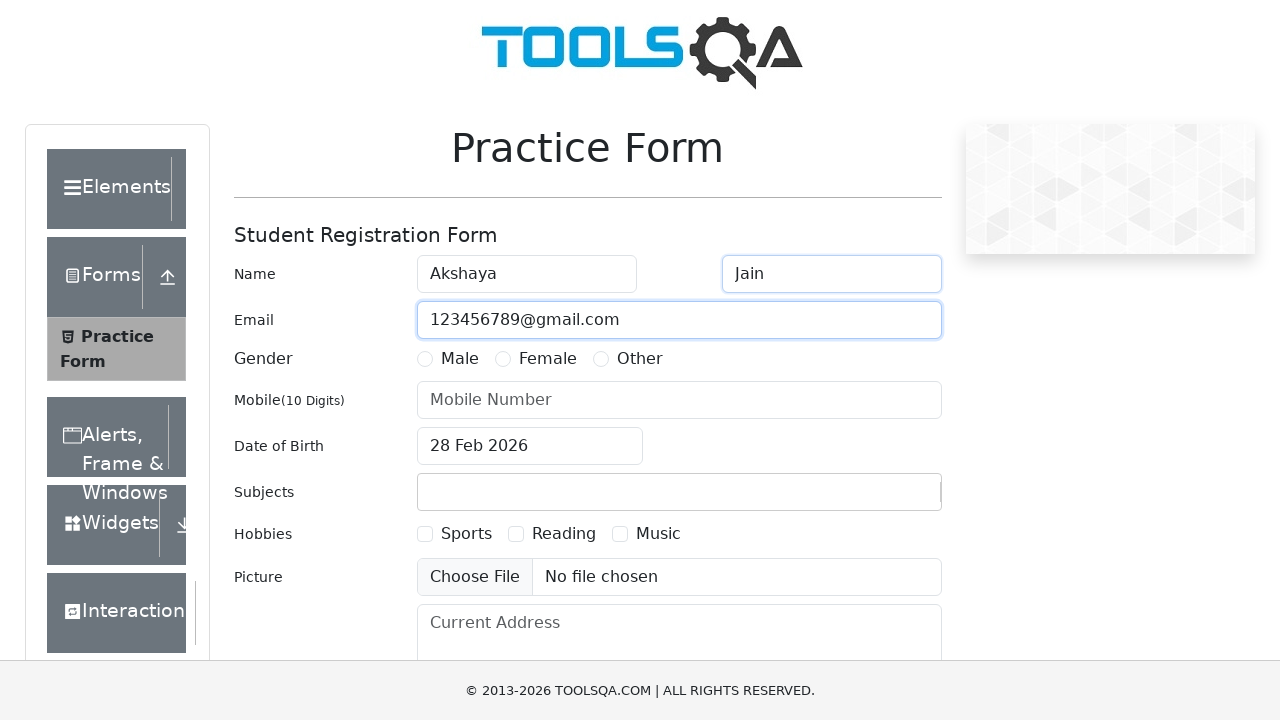

Selected Female gender option at (548, 359) on label:has-text('Female')
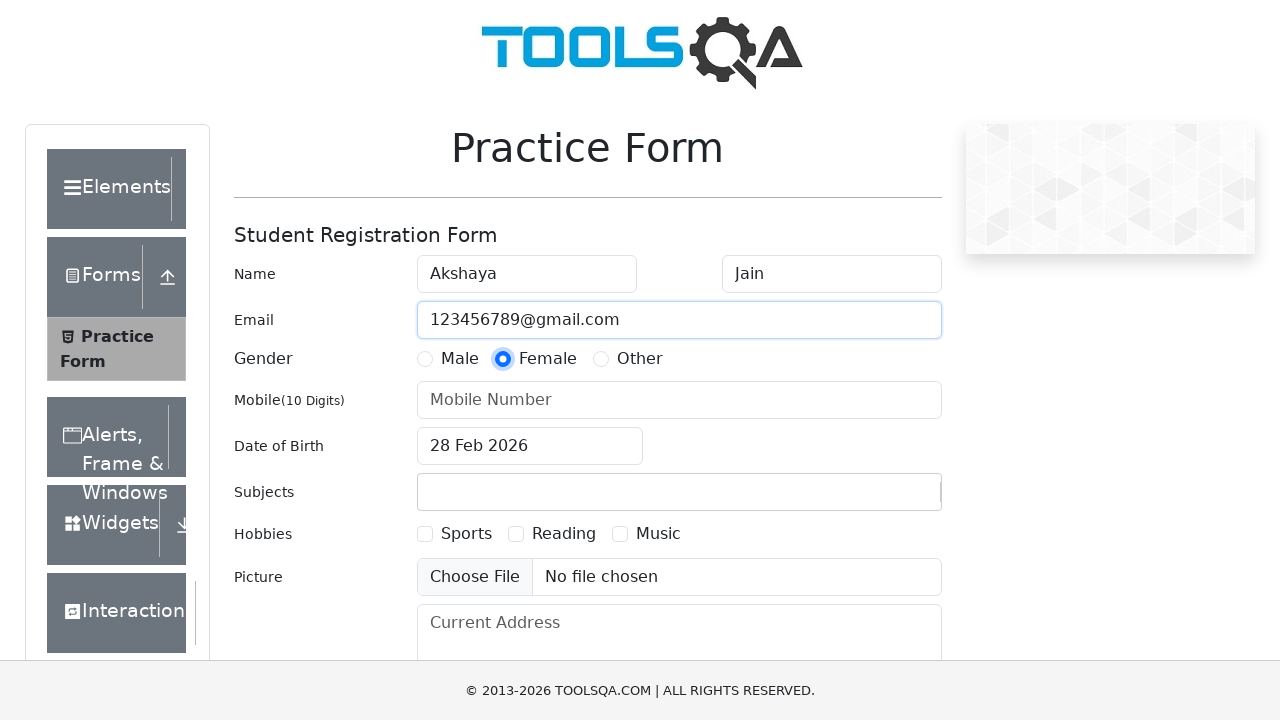

Filled phone number field with '9822385578' on input#userNumber
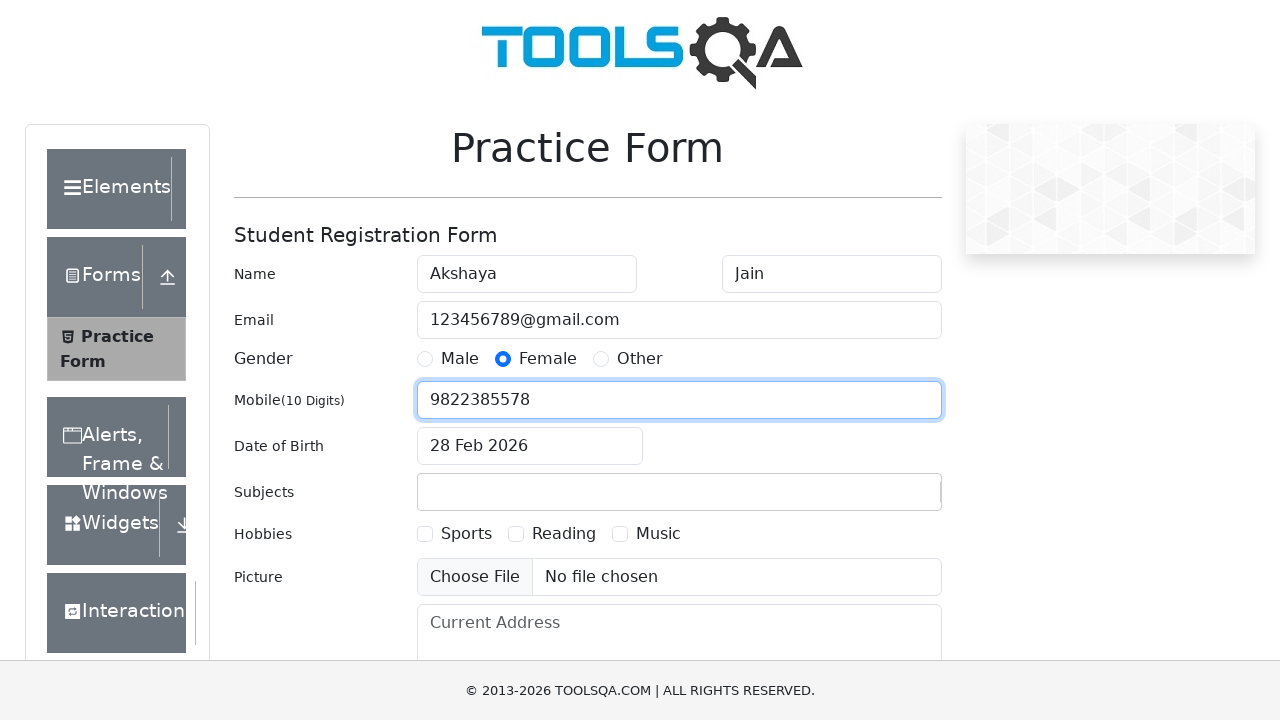

Scrolled submit button into view
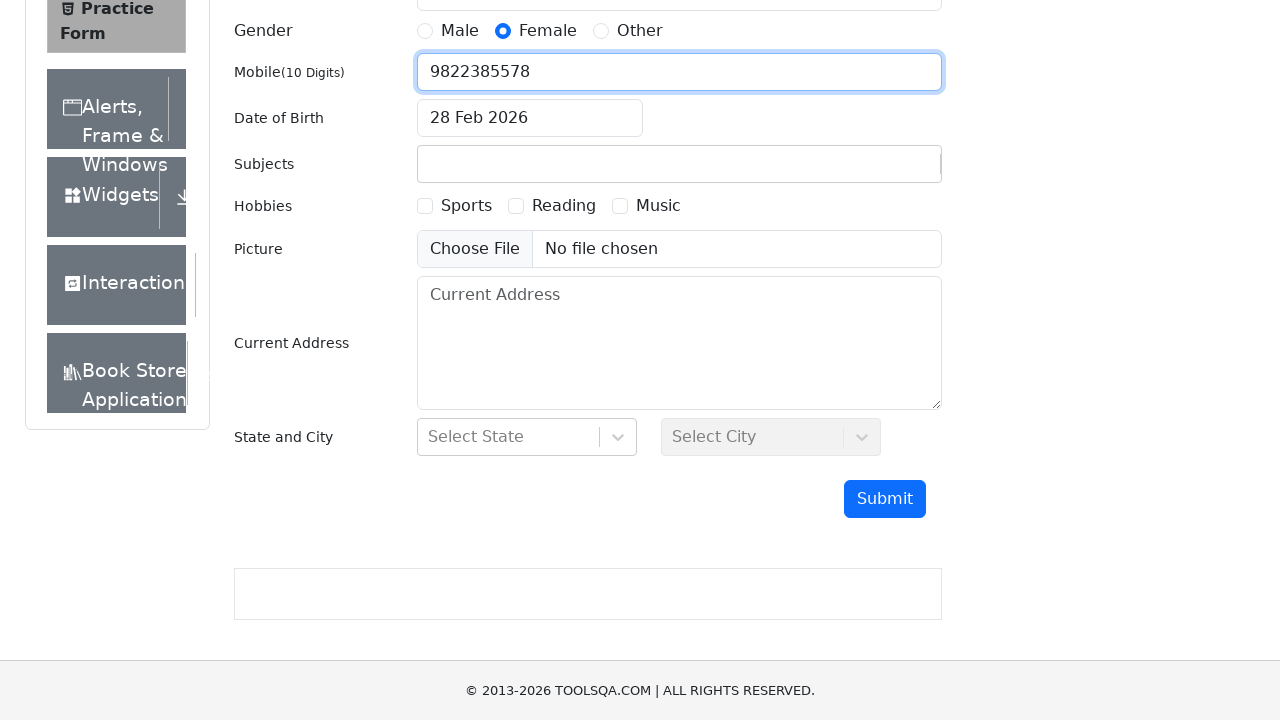

Clicked submit button to submit form at (885, 499) on button#submit
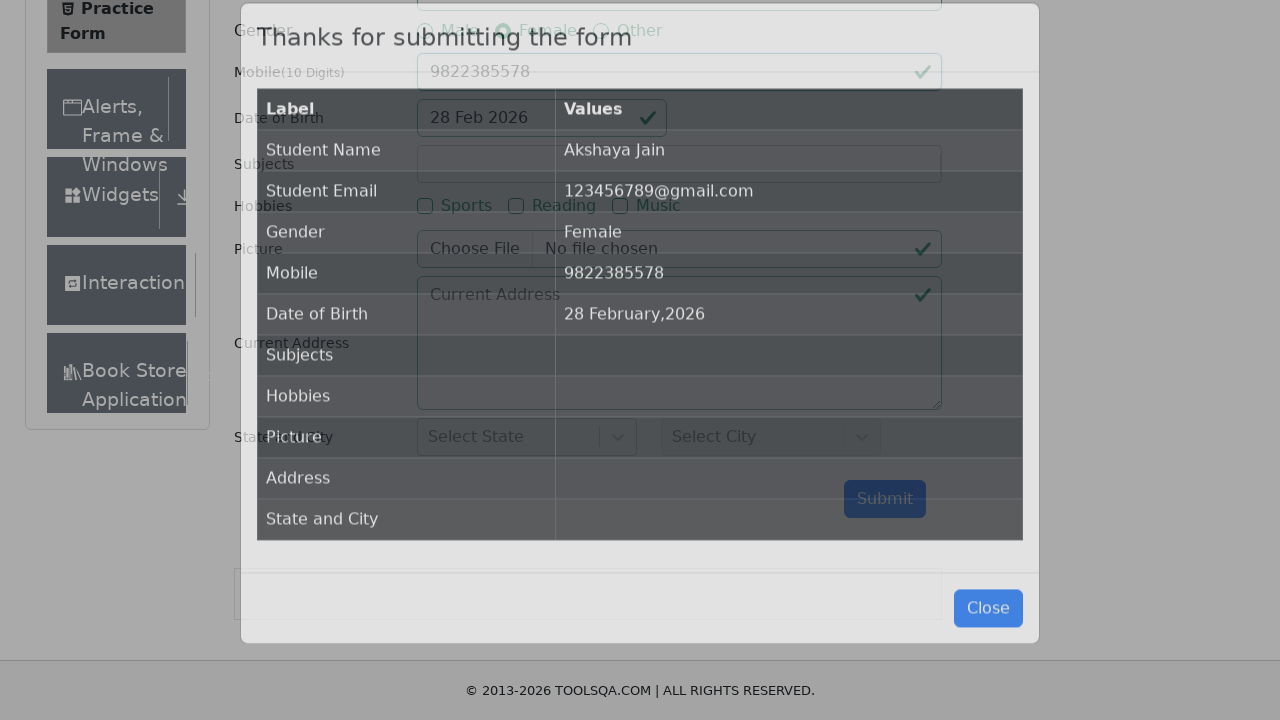

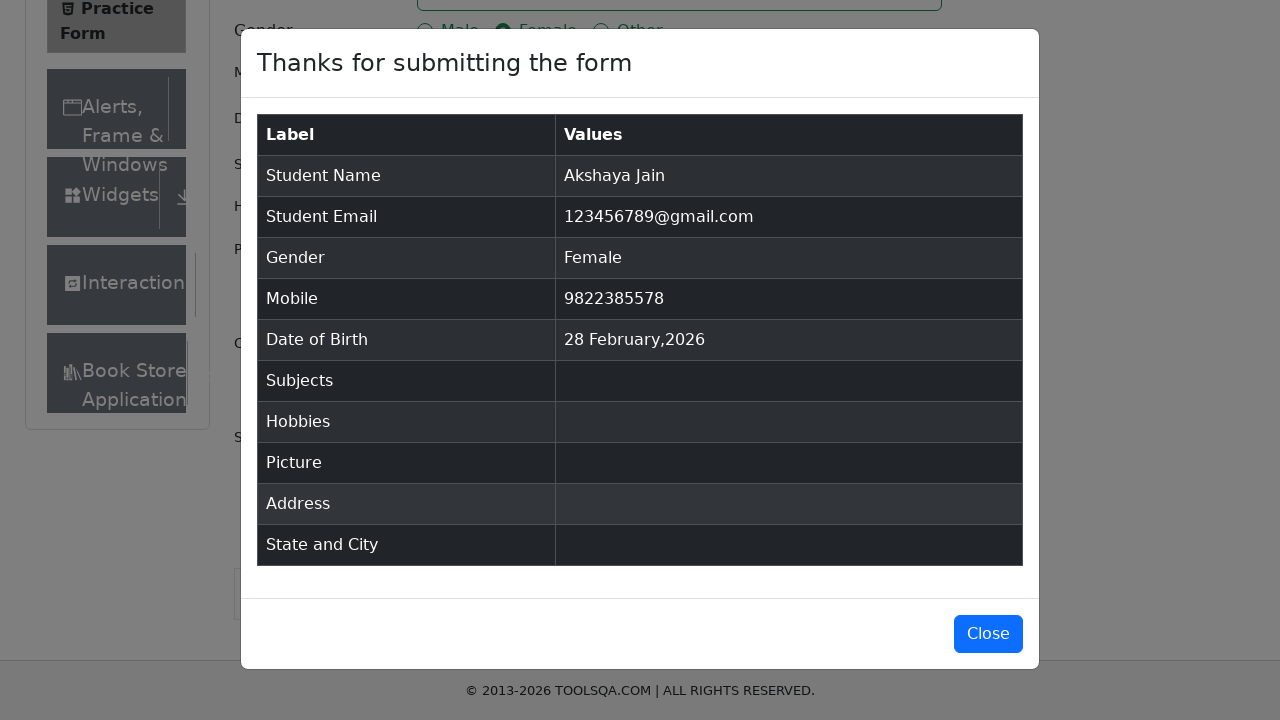